Navigates to Drag and Drop page and drags element A to element B

Starting URL: https://the-internet.herokuapp.com/

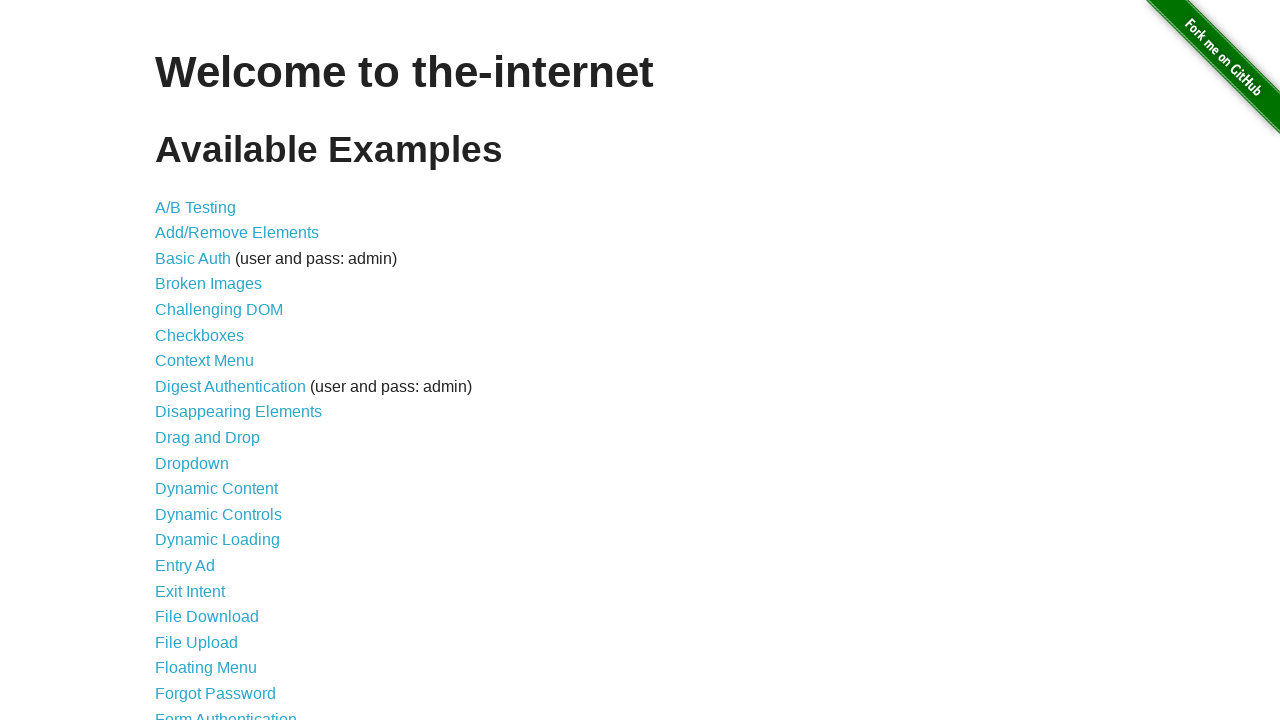

Clicked on Drag and Drop link at (208, 438) on a:has-text('Drag and Drop')
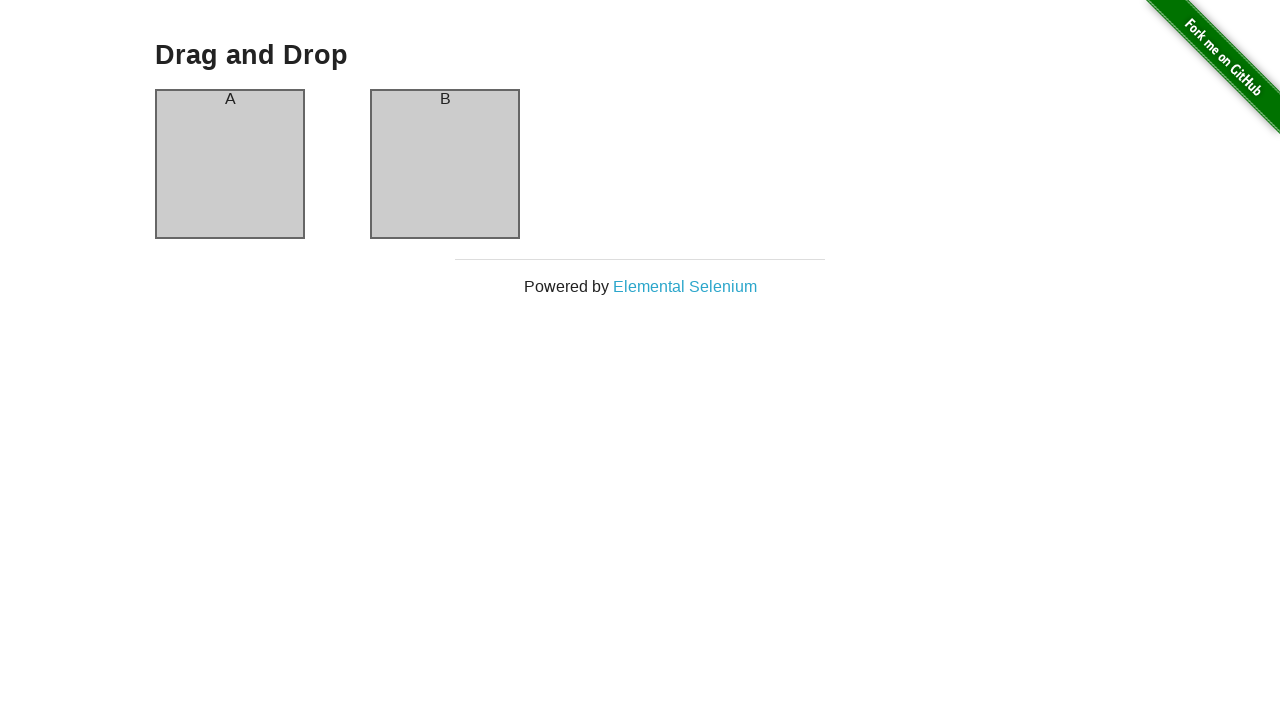

Drag and Drop page loaded
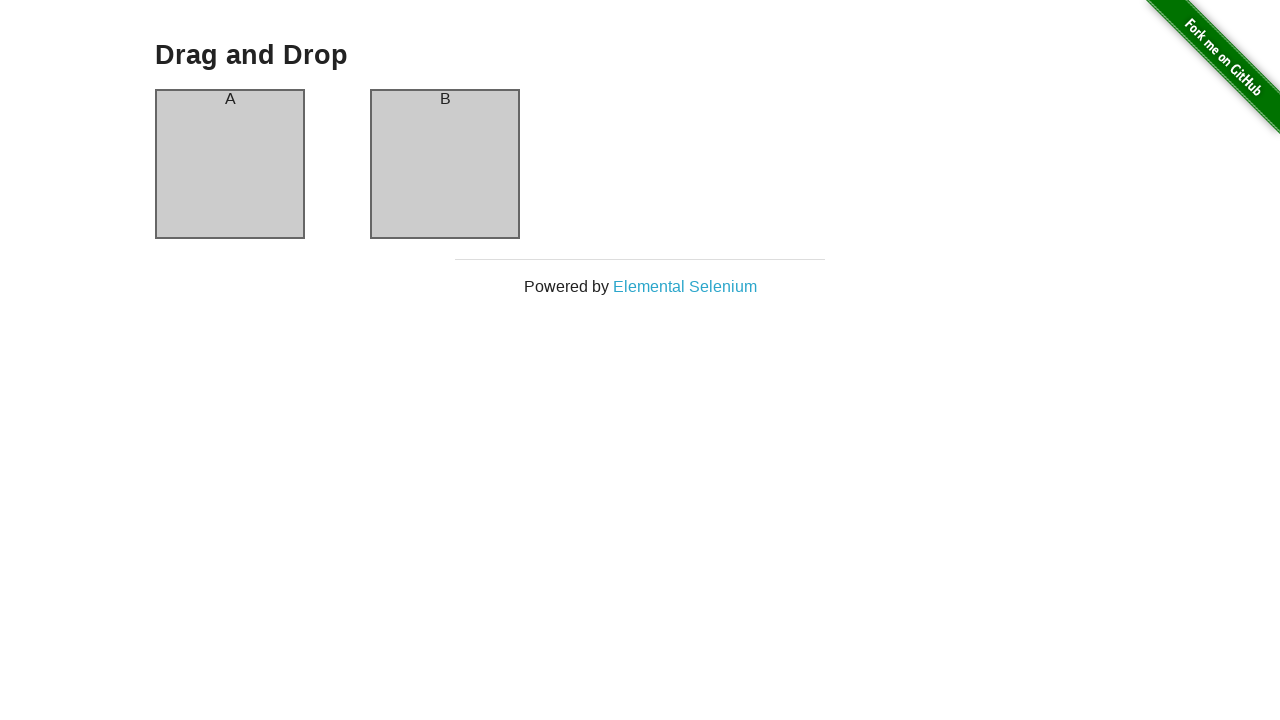

Dragged element A to element B at (445, 164)
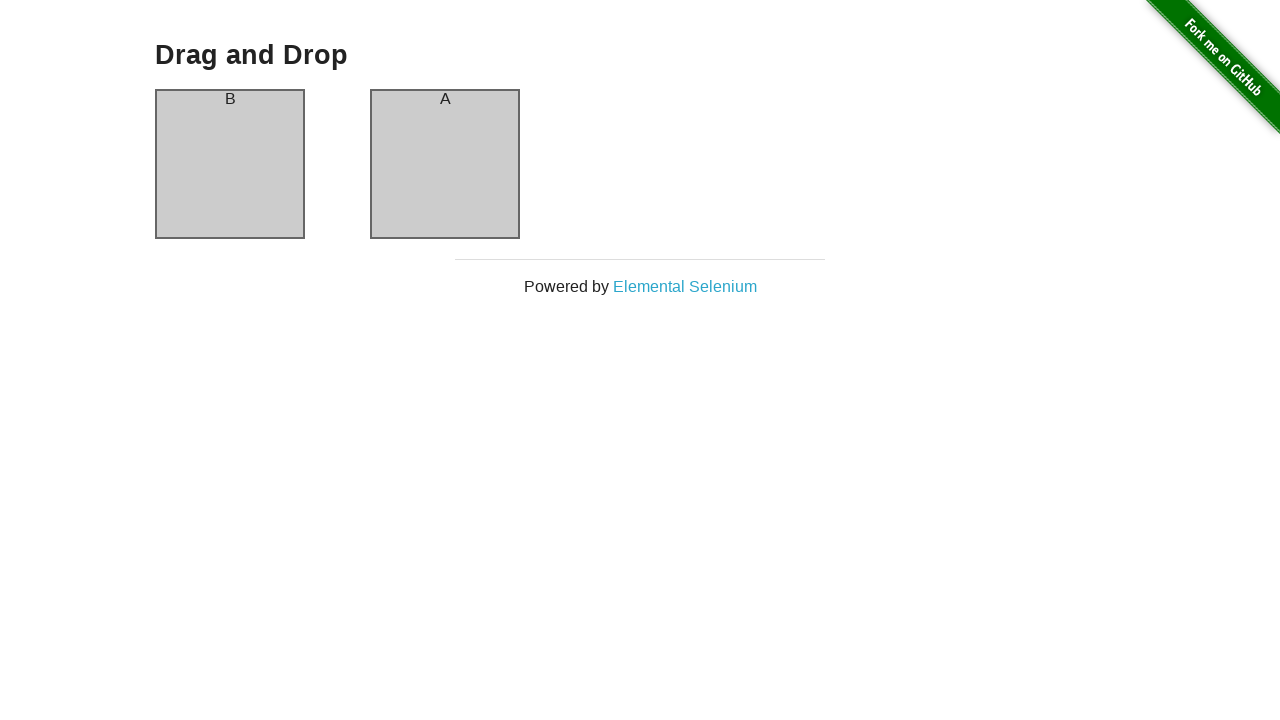

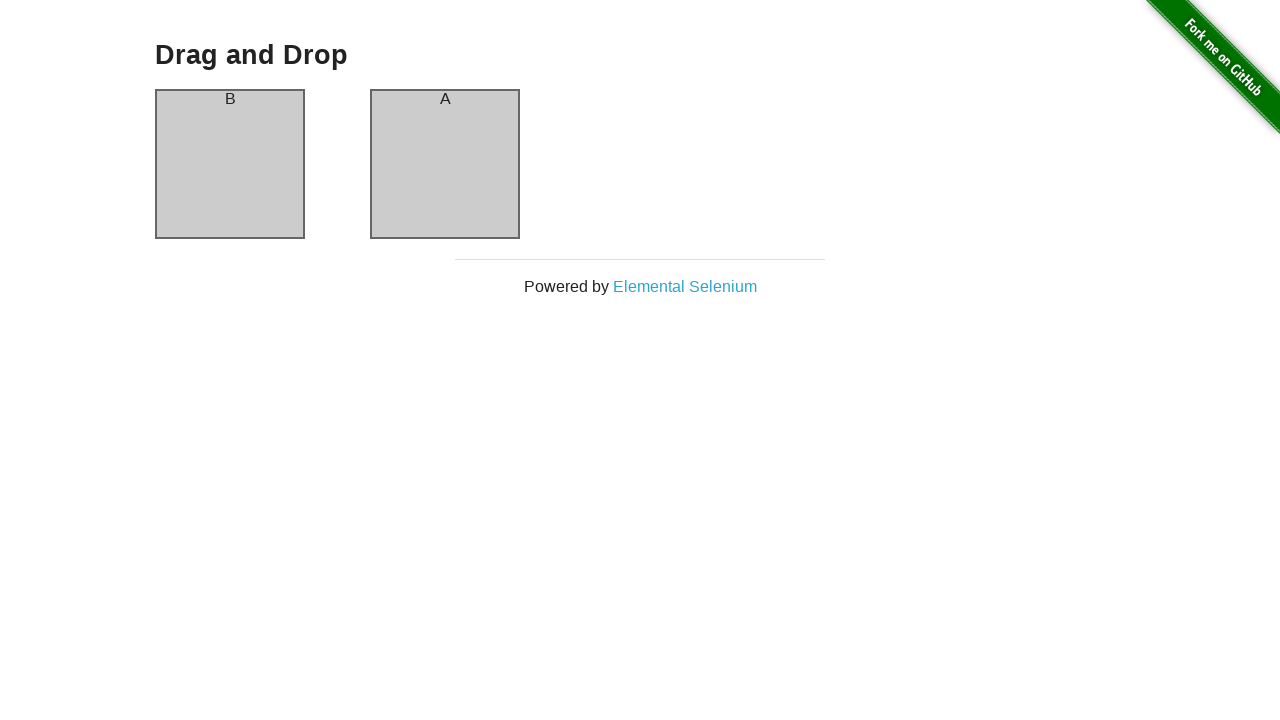